Tests the schedule lookup functionality on a Russian educational institution website by selecting a group from a dropdown and submitting the form to view the schedule

Starting URL: https://www.rksi.ru/mobile_schedule

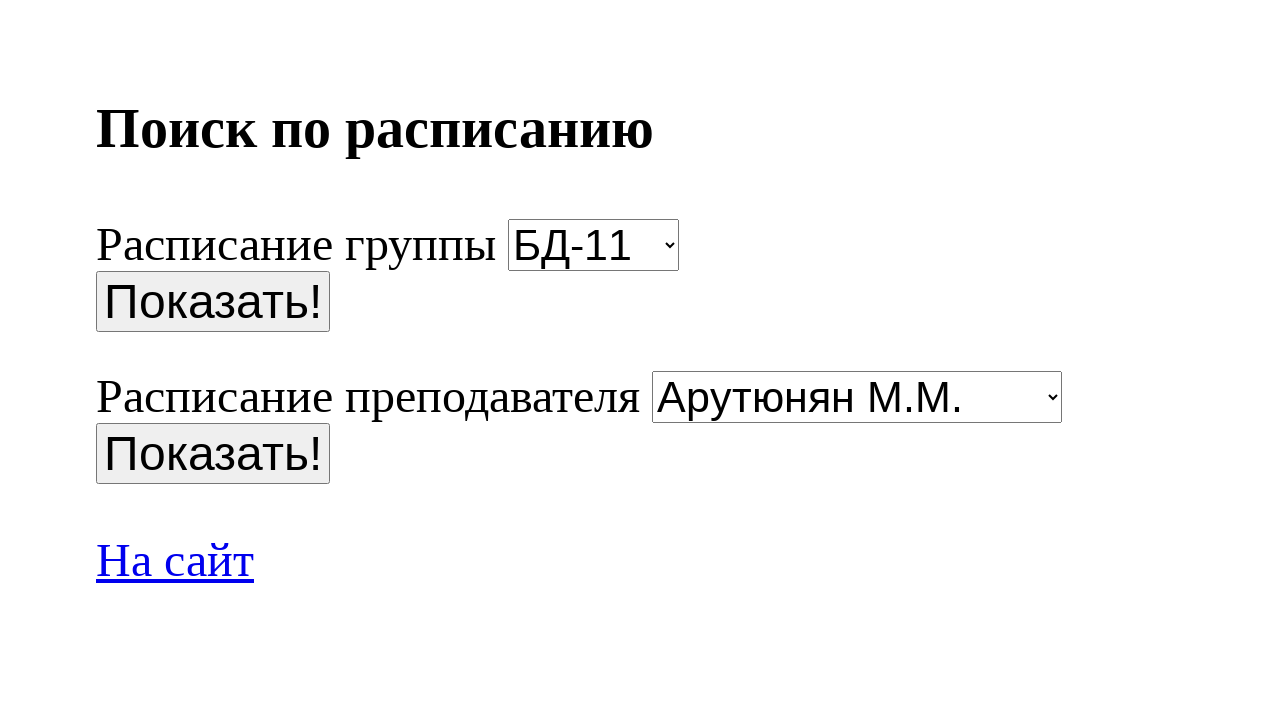

Group selection field loaded
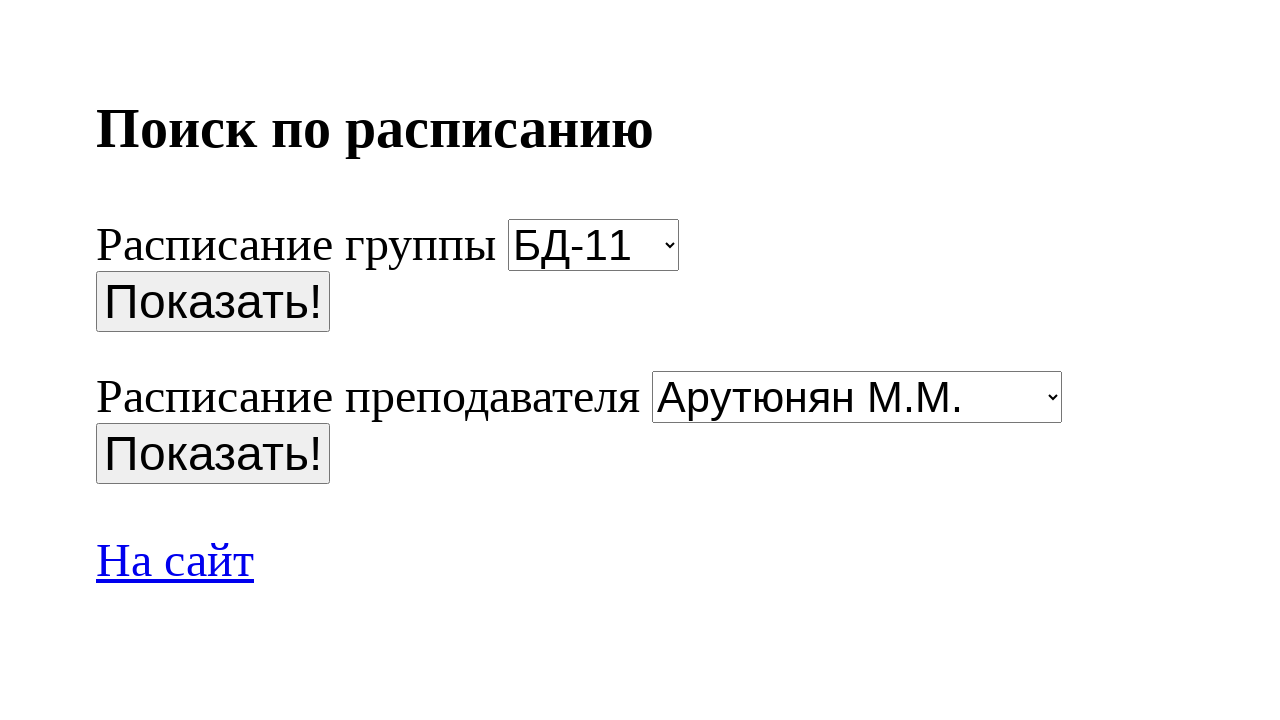

Selected group 'СА-17' from dropdown on select[name='group']
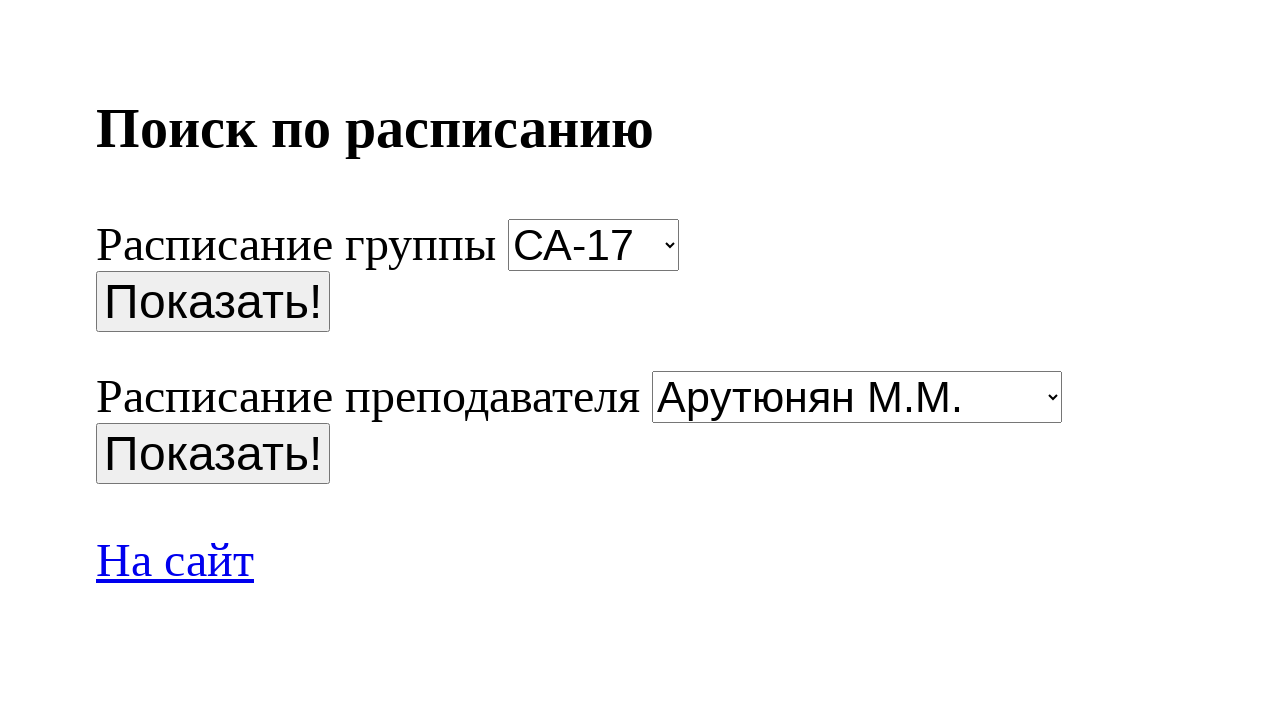

Clicked submit button to view schedule at (213, 302) on input[name='stt']
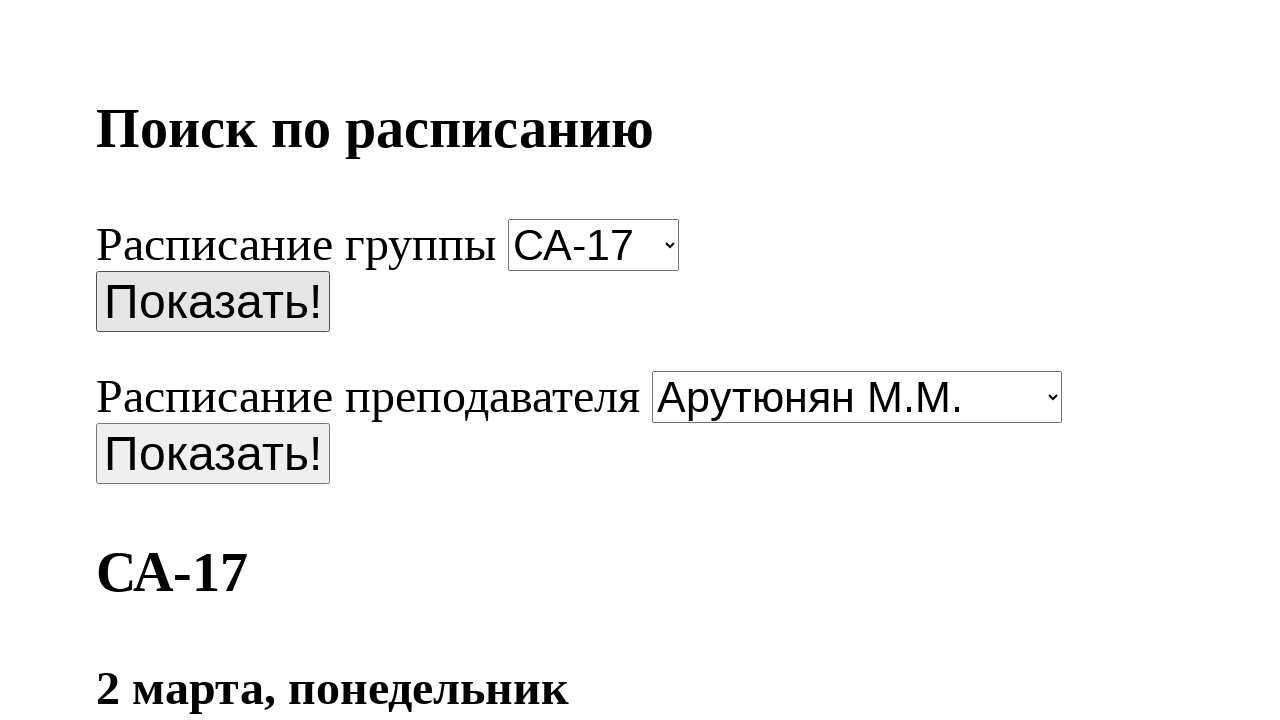

Schedule page loaded successfully
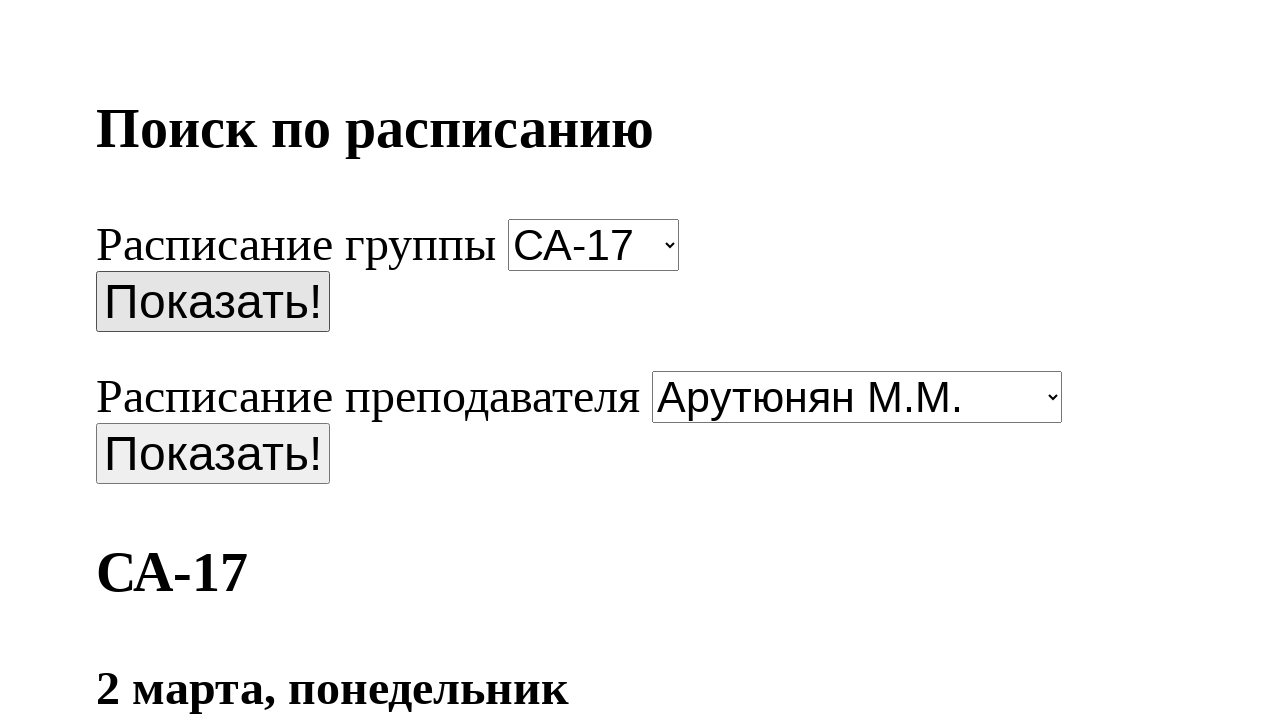

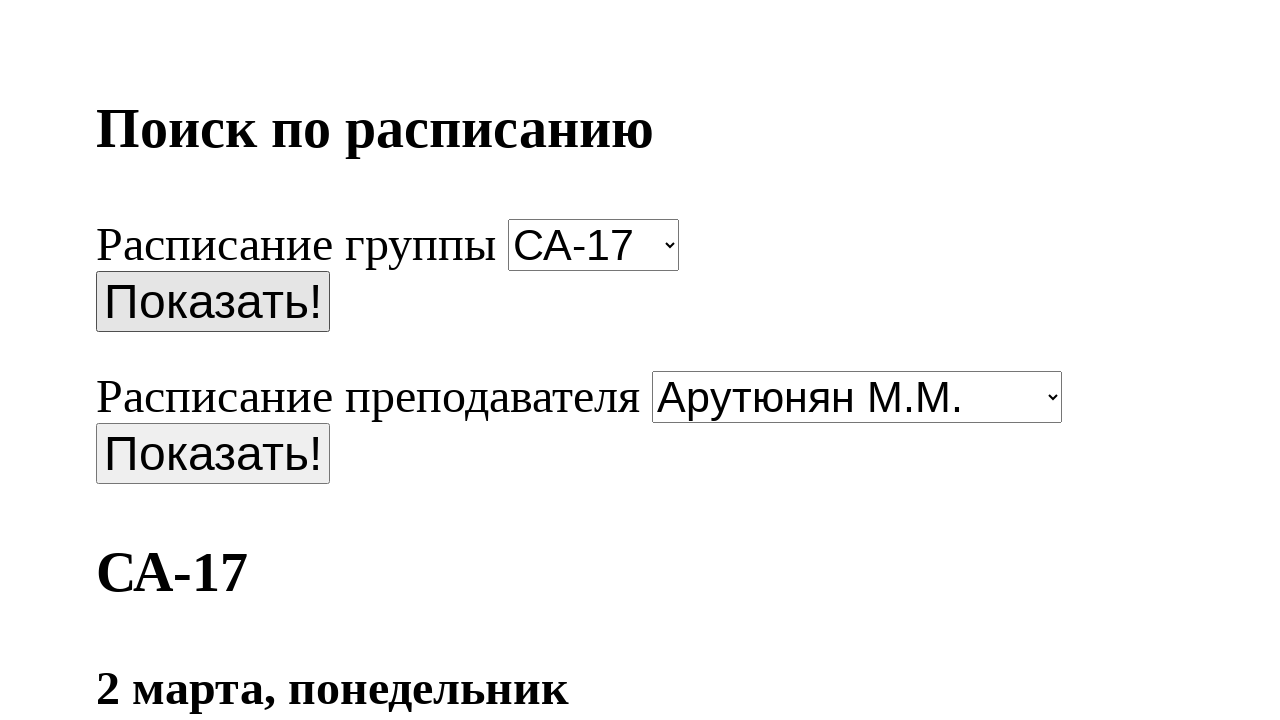